Tests closing a modal dialog by clicking at position 0,0

Starting URL: https://testpages.eviltester.com/styled/alerts/fake-alert-test.html

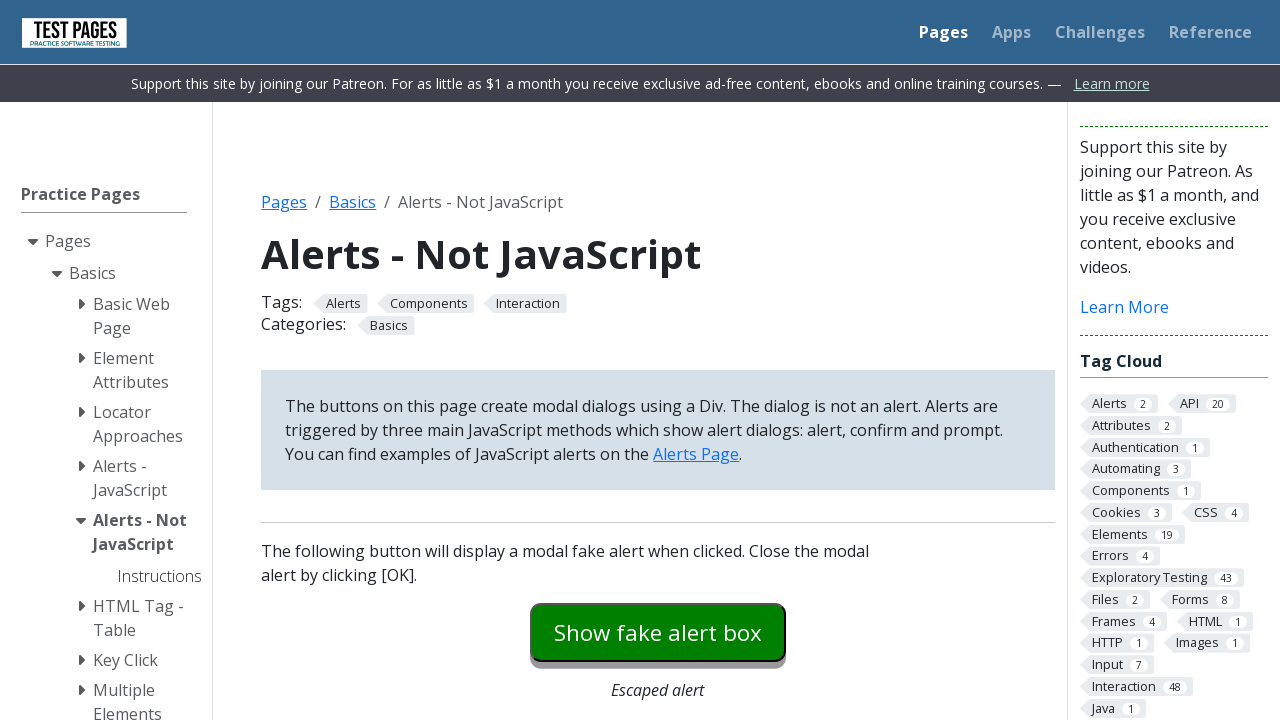

Navigated to fake alert test page
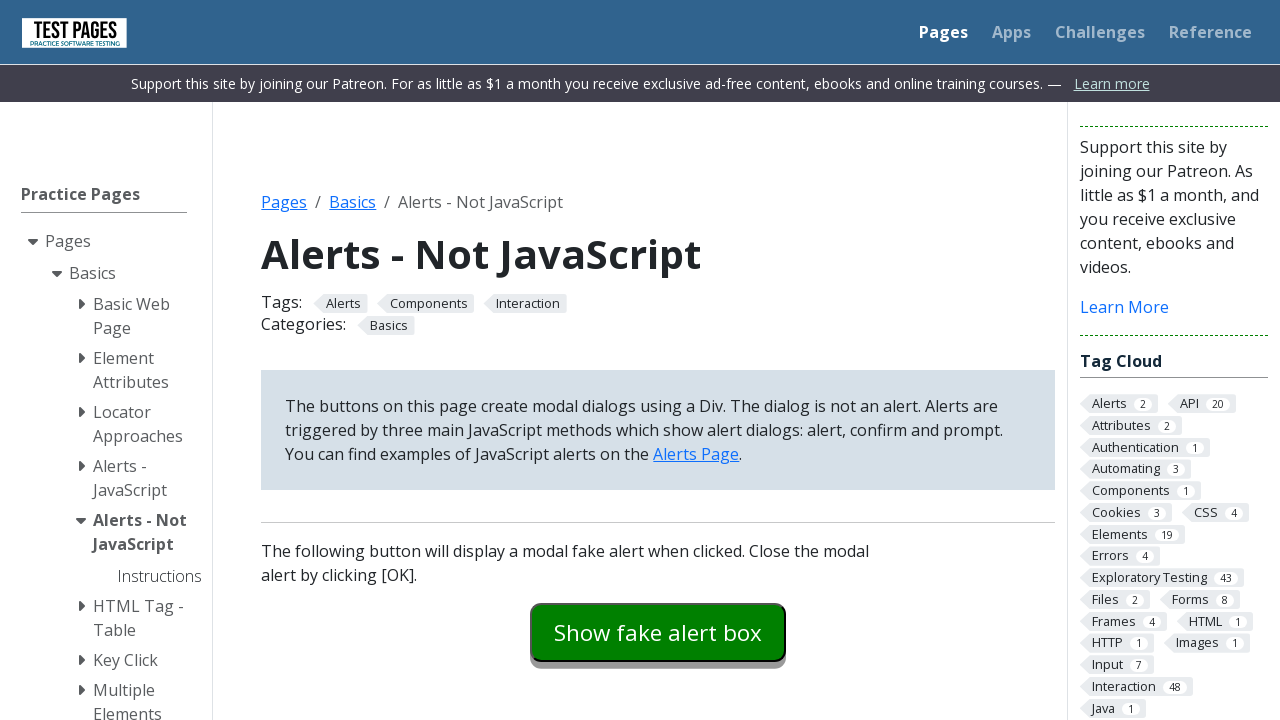

Clicked modal dialog button at (658, 360) on #modaldialog
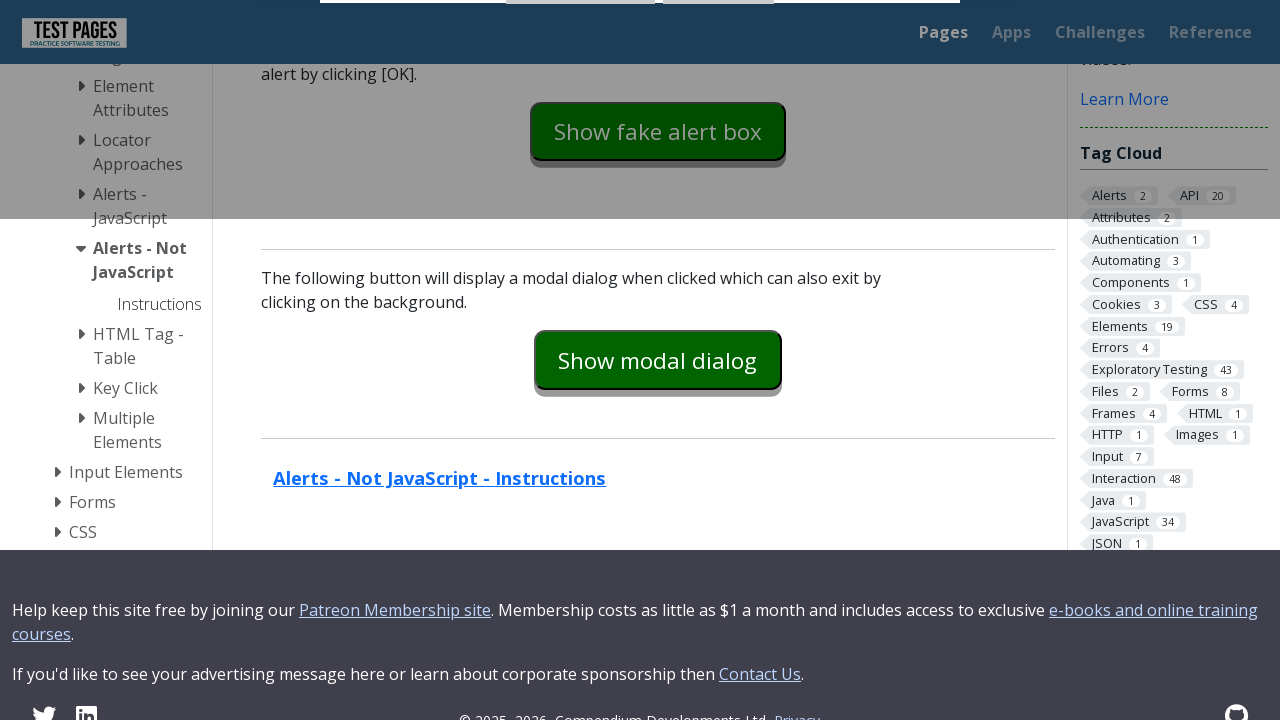

Clicked at position 0,0 on background to close modal at (0, 0)
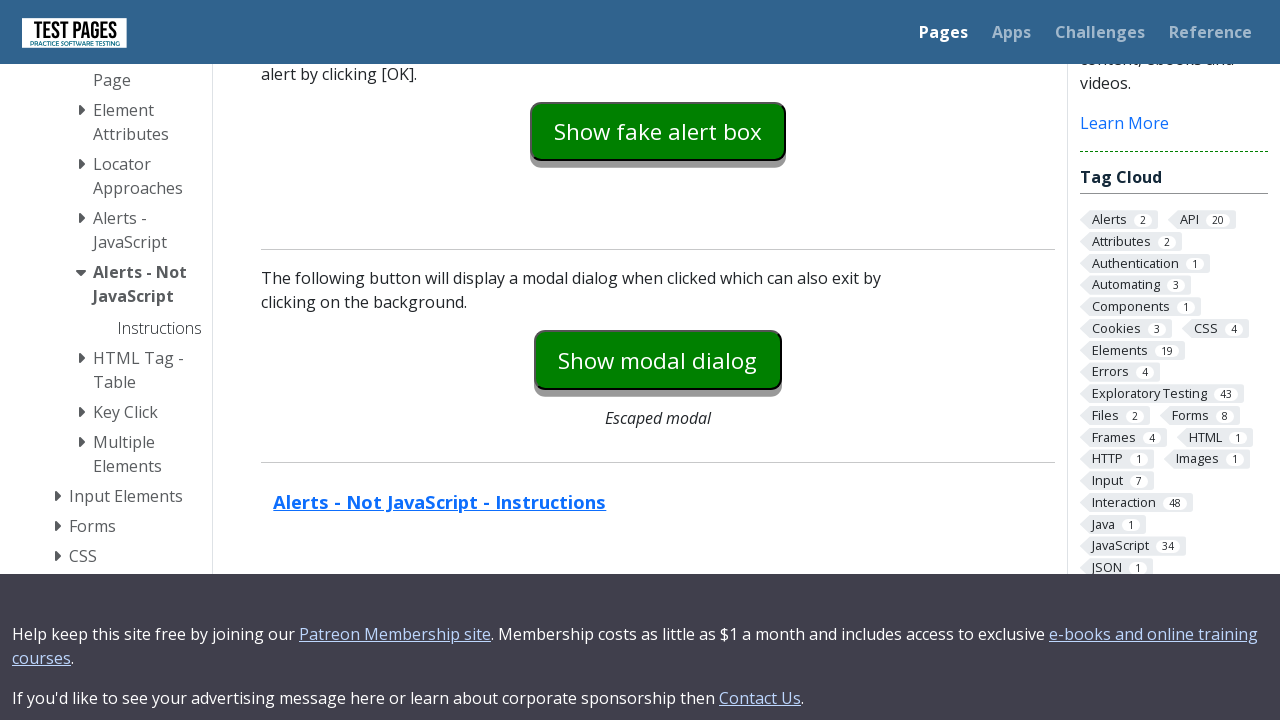

Verified modal dialog is hidden
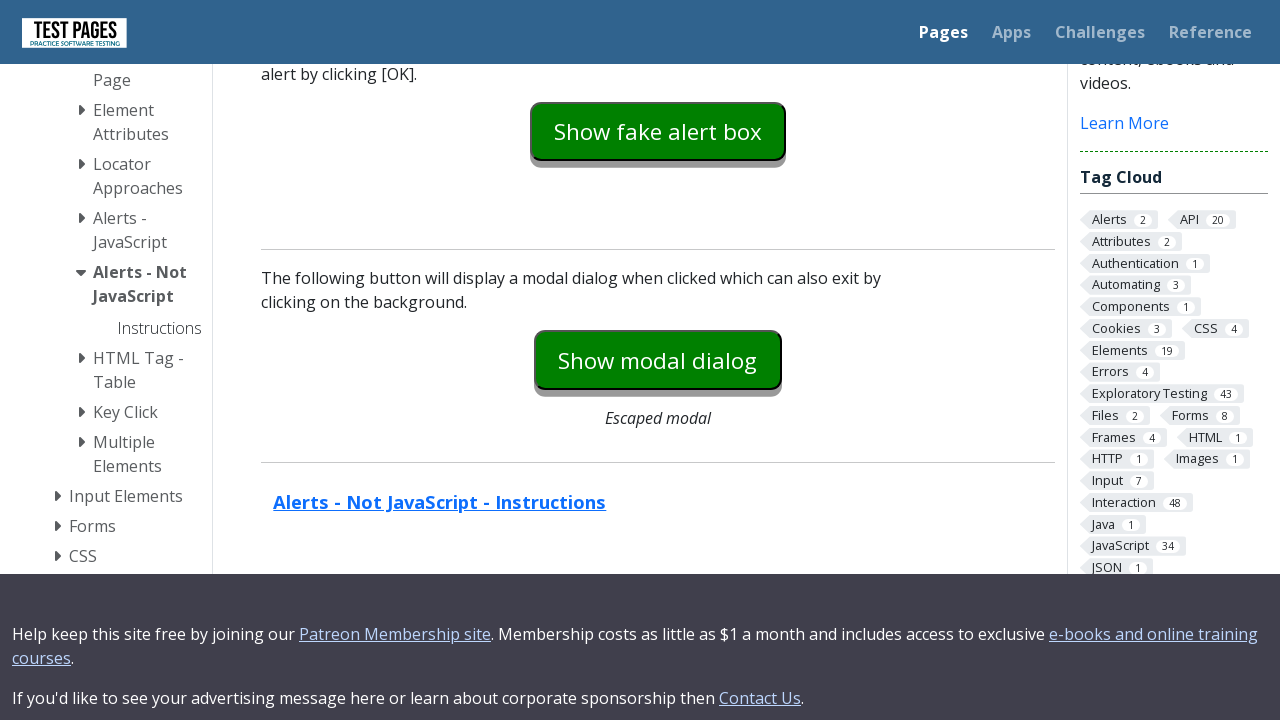

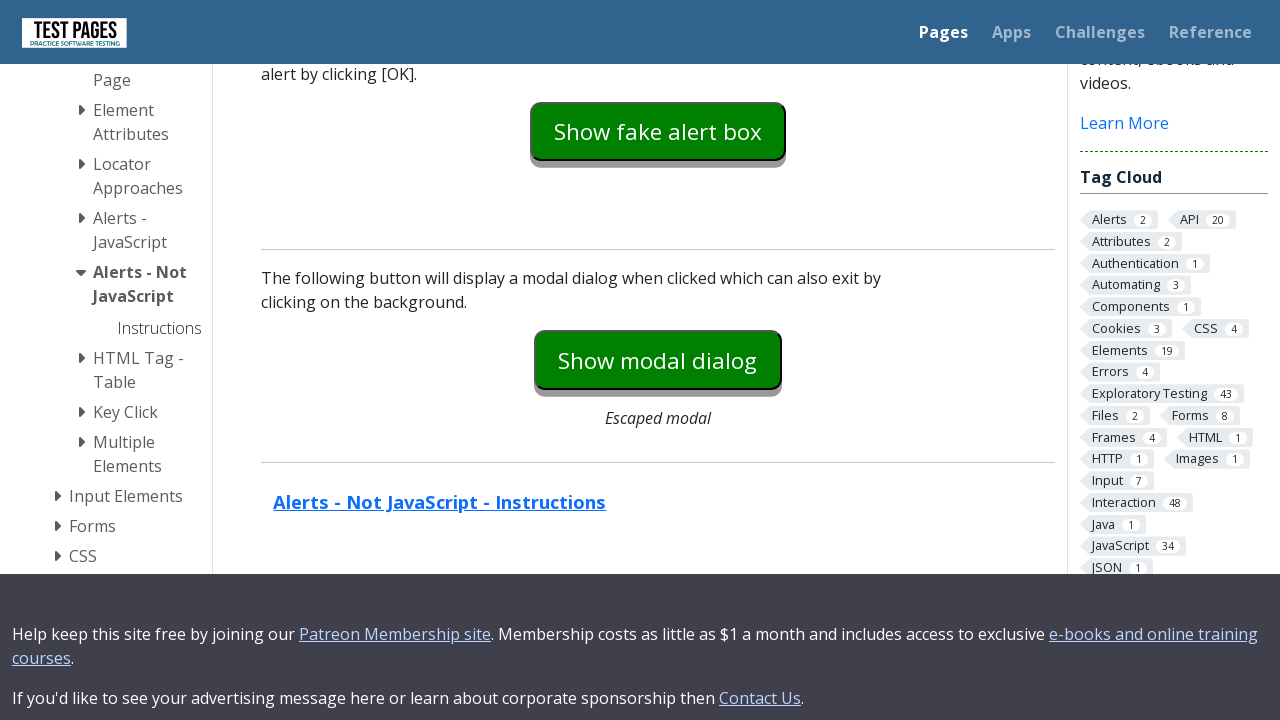